Navigates to the Notifications page and verifies the URL and page title

Starting URL: https://bonigarcia.dev/selenium-webdriver-java/

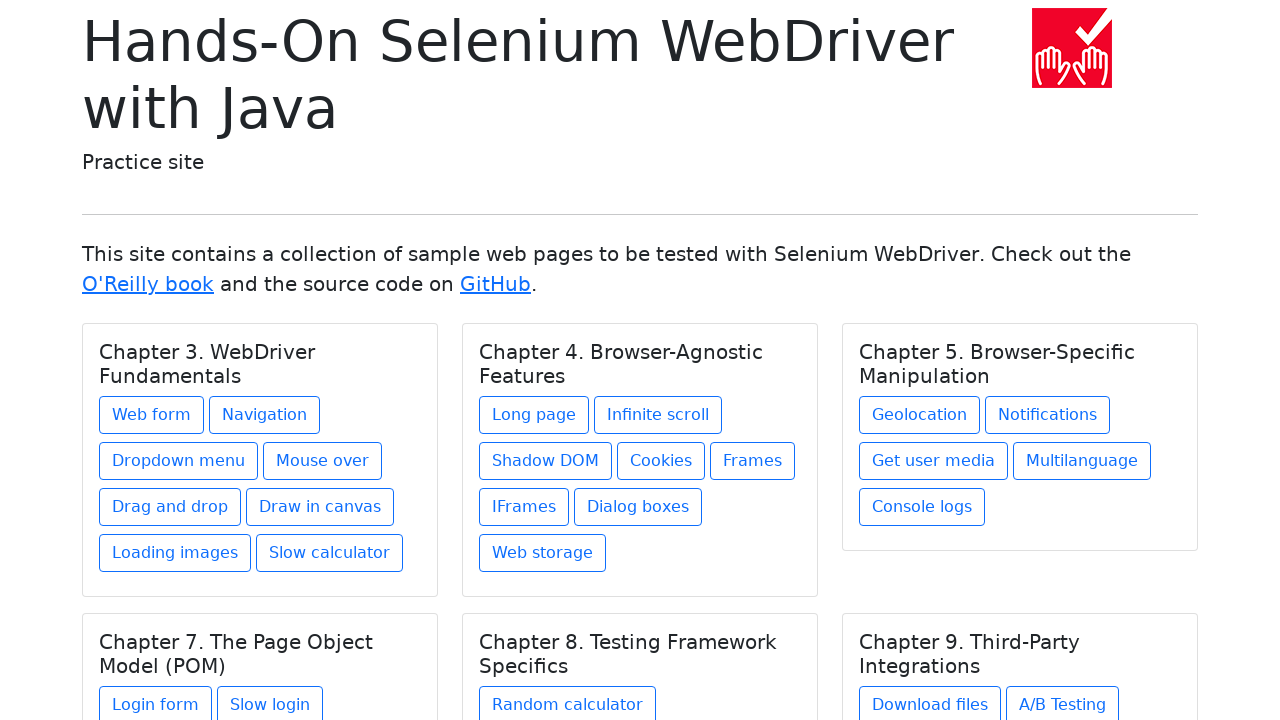

Clicked on Notifications link under Chapter 5. Browser-Specific Manipulation at (1048, 415) on xpath=//h5[text()='Chapter 5. Browser-Specific Manipulation']/../a[@href='notifi
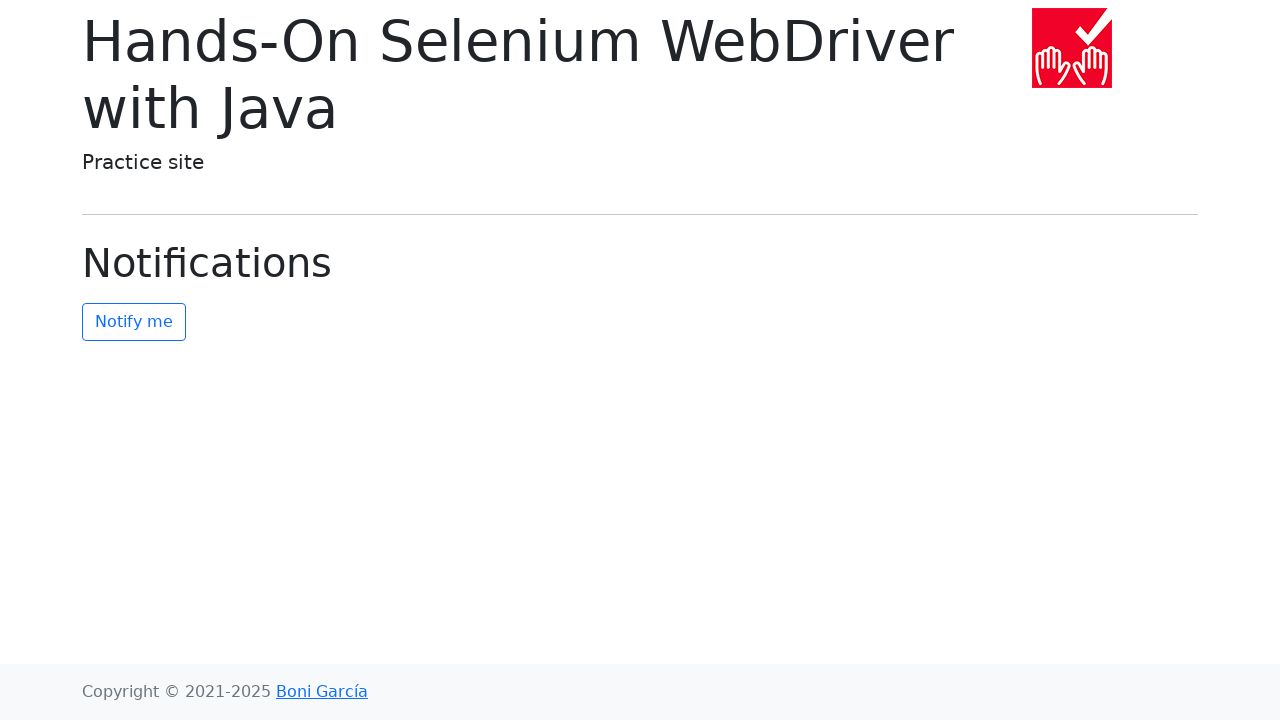

Waited for page title (h1 with display-6 class) to load on Notifications page
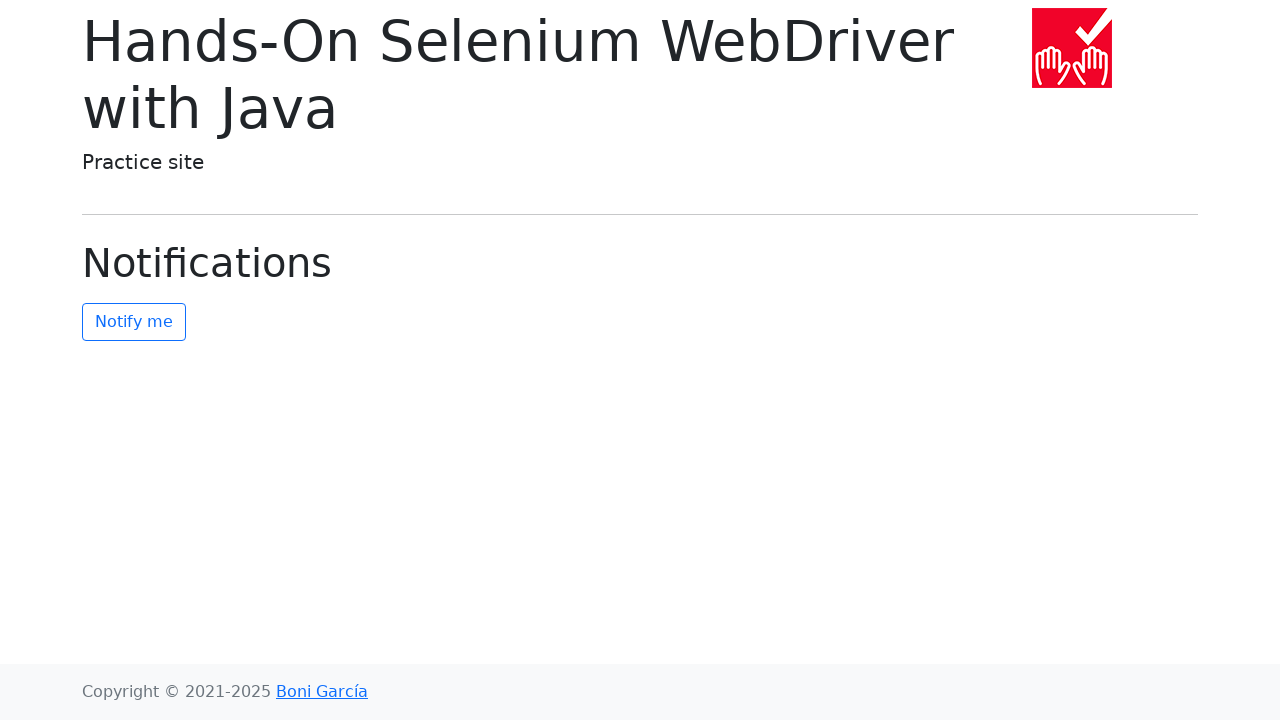

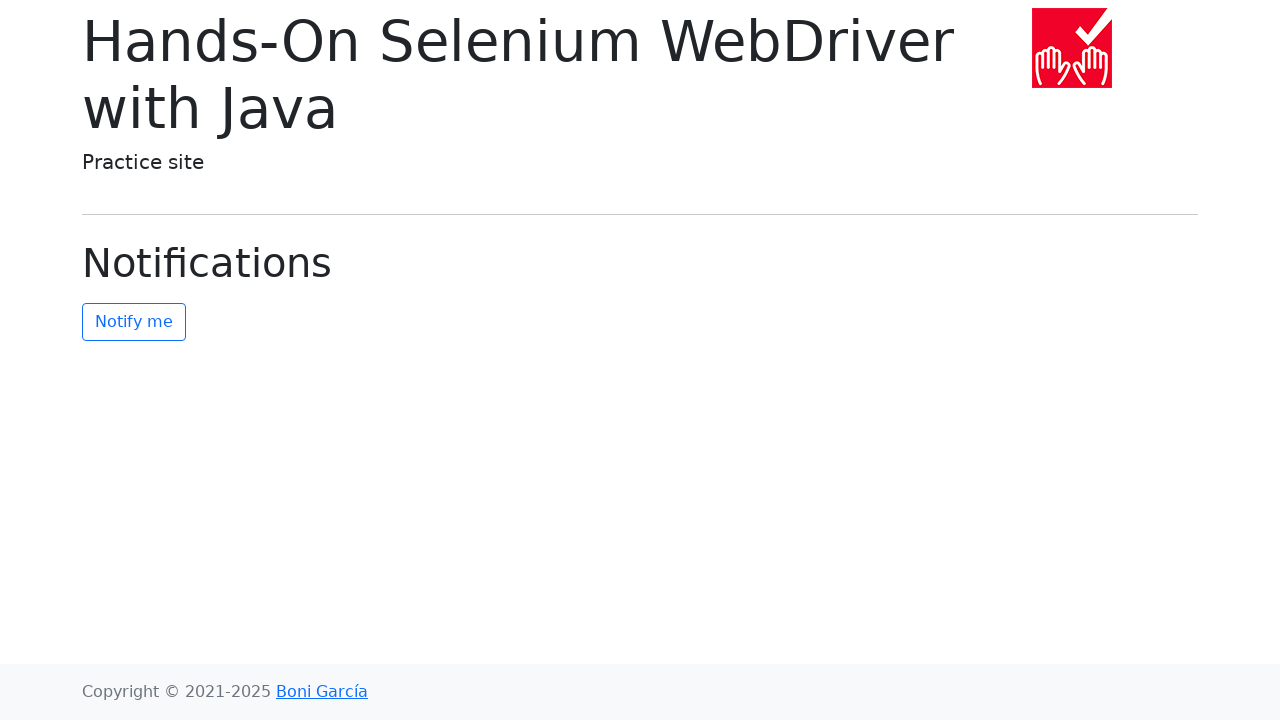